Tests editing a task and clicking outside to blur the edit field, checking if changes are saved or discarded.

Starting URL: https://todomvc.com/examples/typescript-react/#/

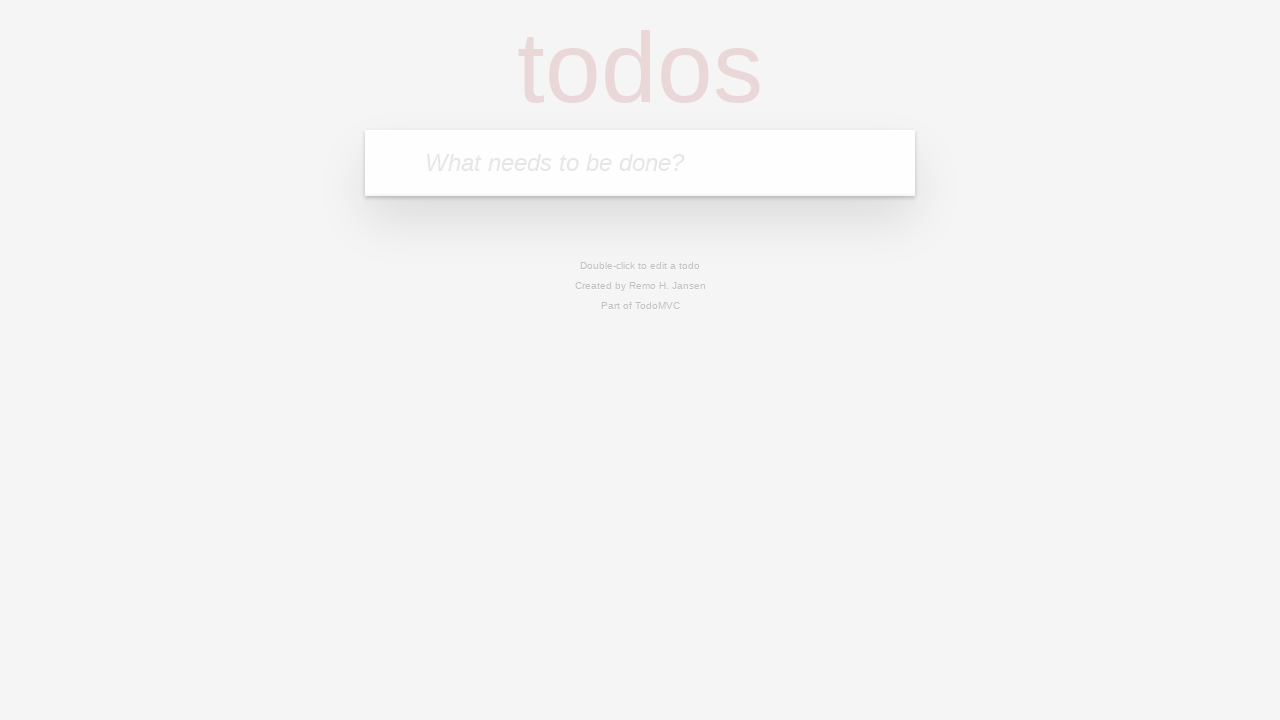

Filled input field with 'Another task' on internal:attr=[placeholder="What needs to be done?"i]
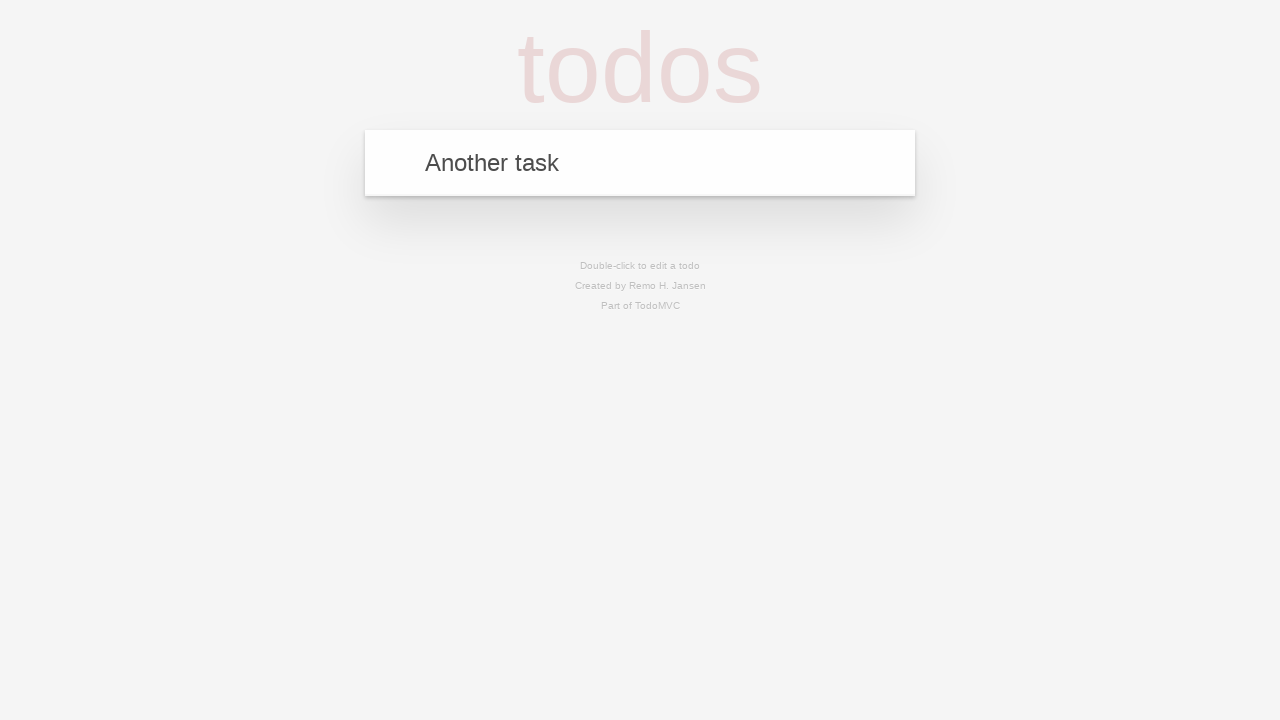

Pressed Enter to add task on internal:attr=[placeholder="What needs to be done?"i]
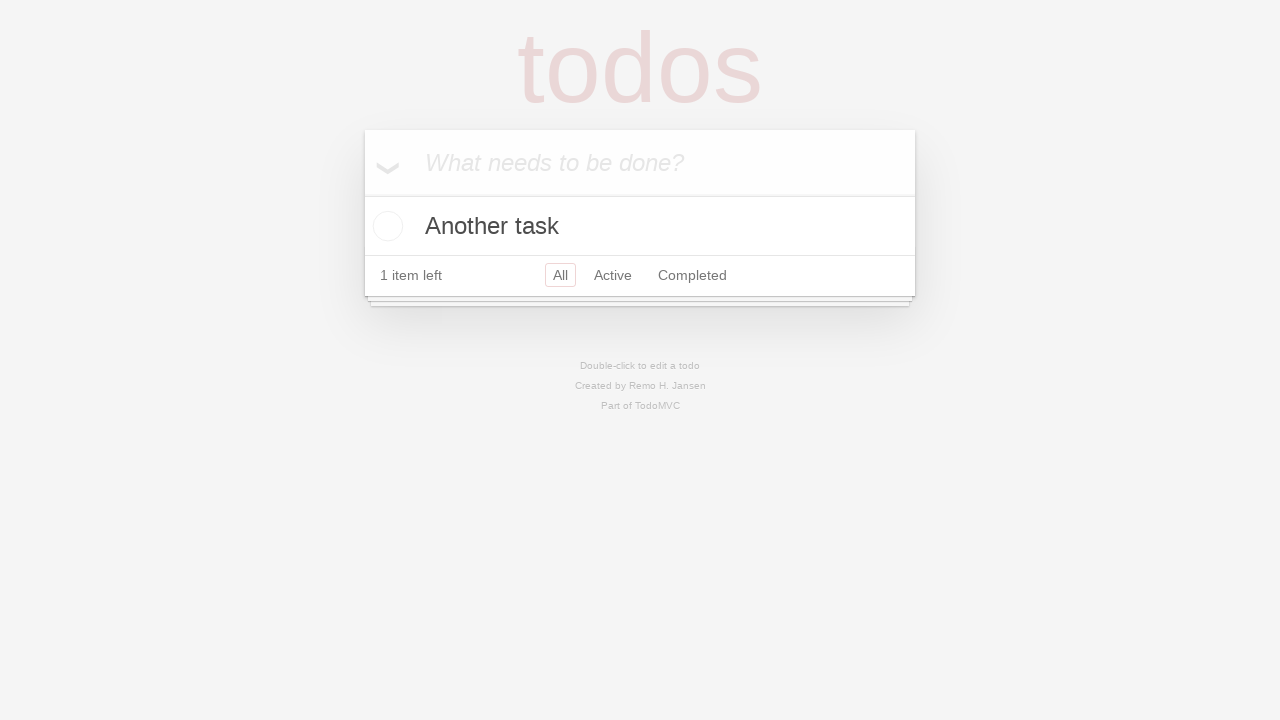

Task 'Another task' appeared in the list
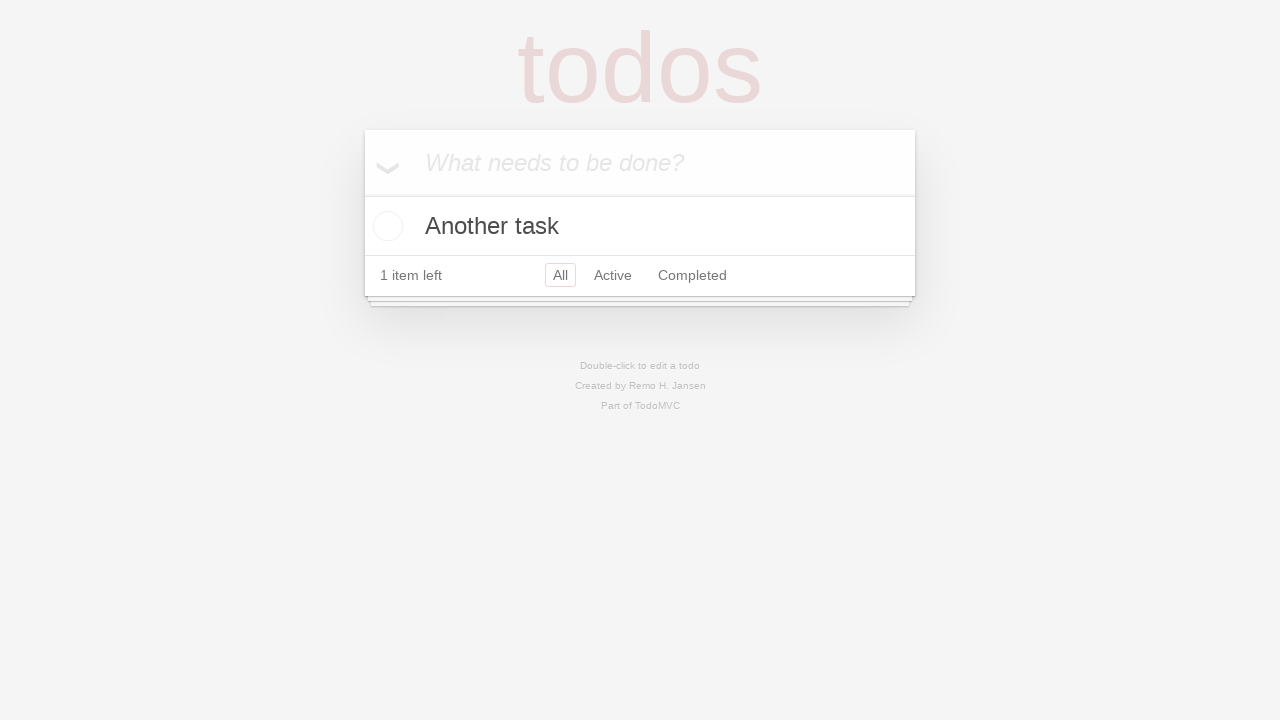

Double-clicked task to enter edit mode at (640, 226) on internal:text="Another task"i
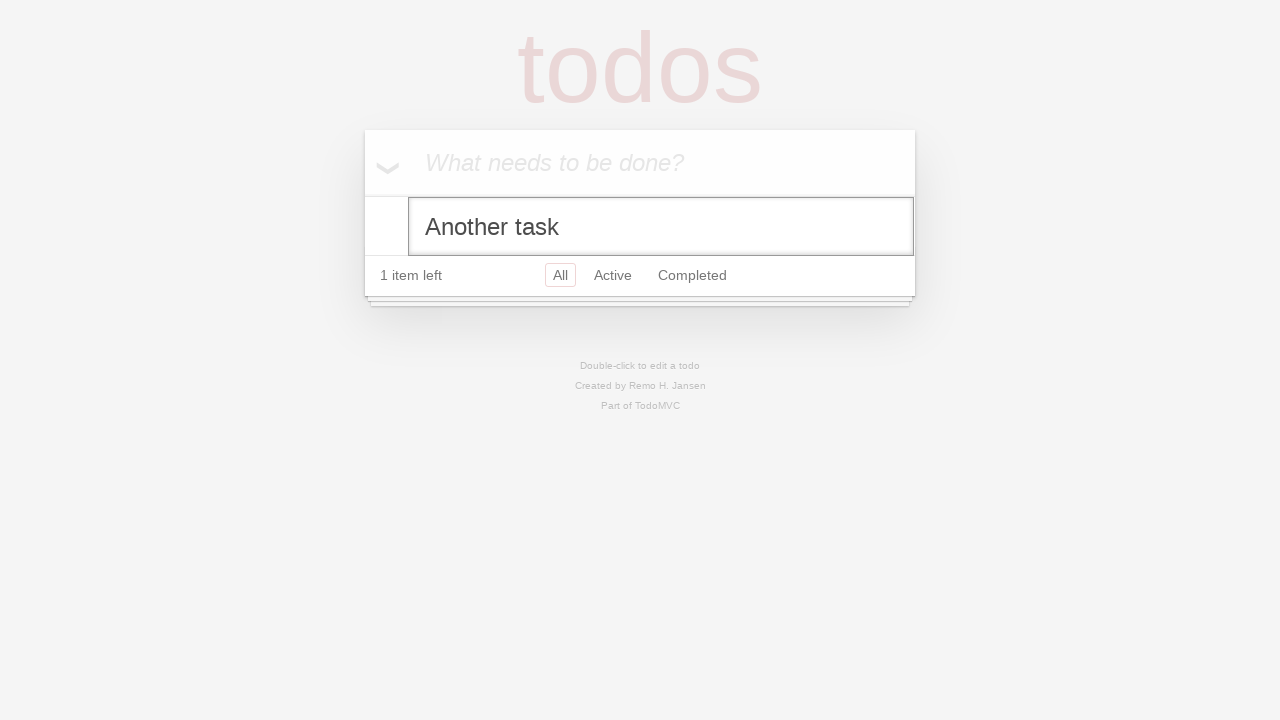

Edit input field became visible
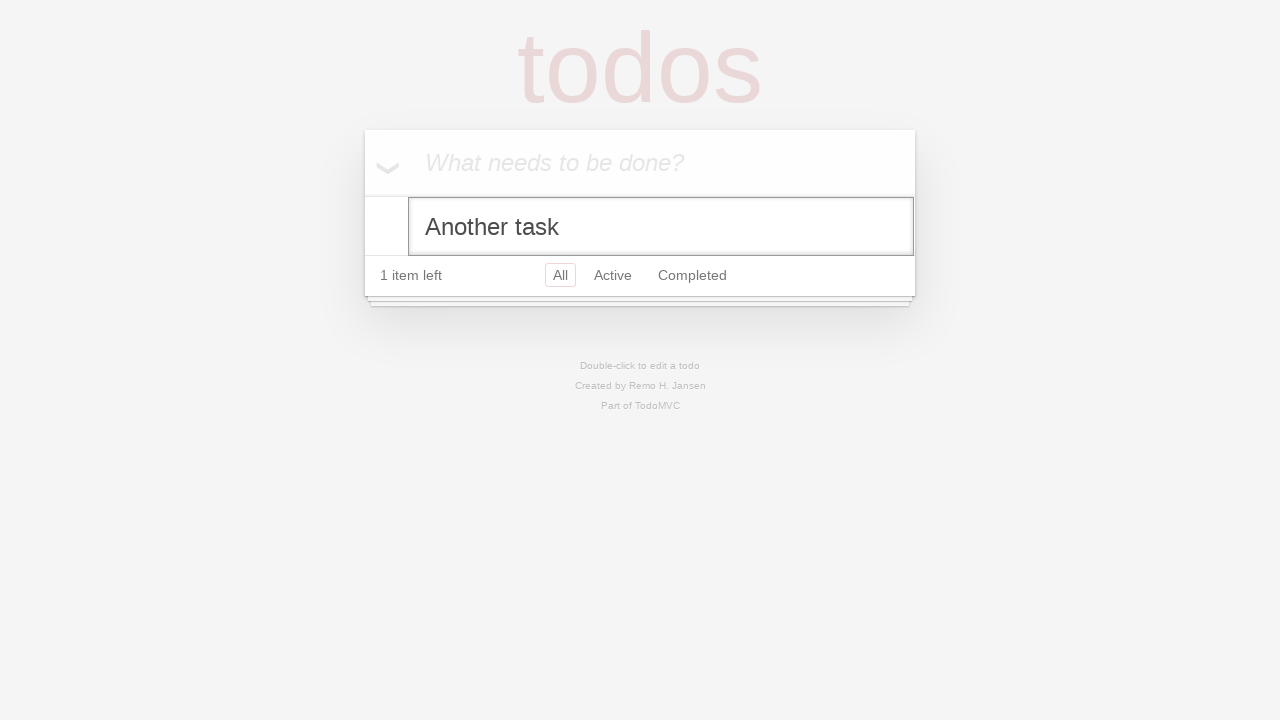

Cleared the edit input field on .todo-list li .edit
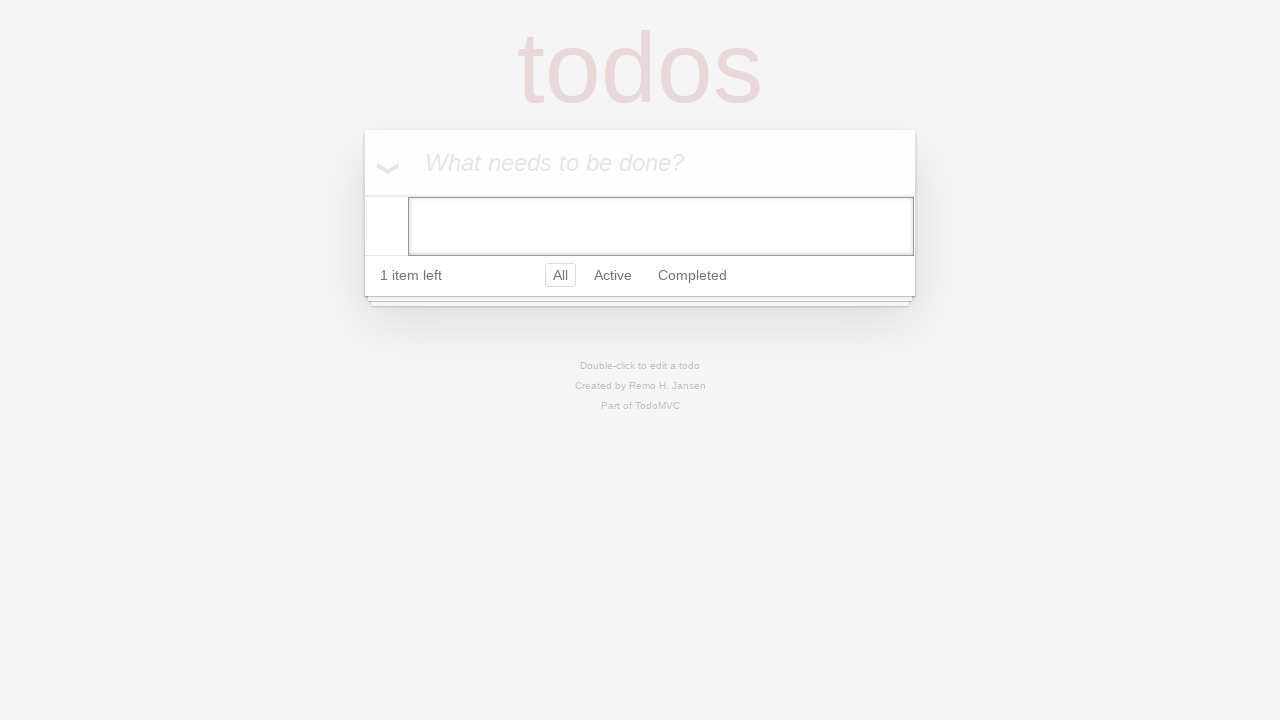

Filled edit input with 'Should be cancelled' on .todo-list li .edit
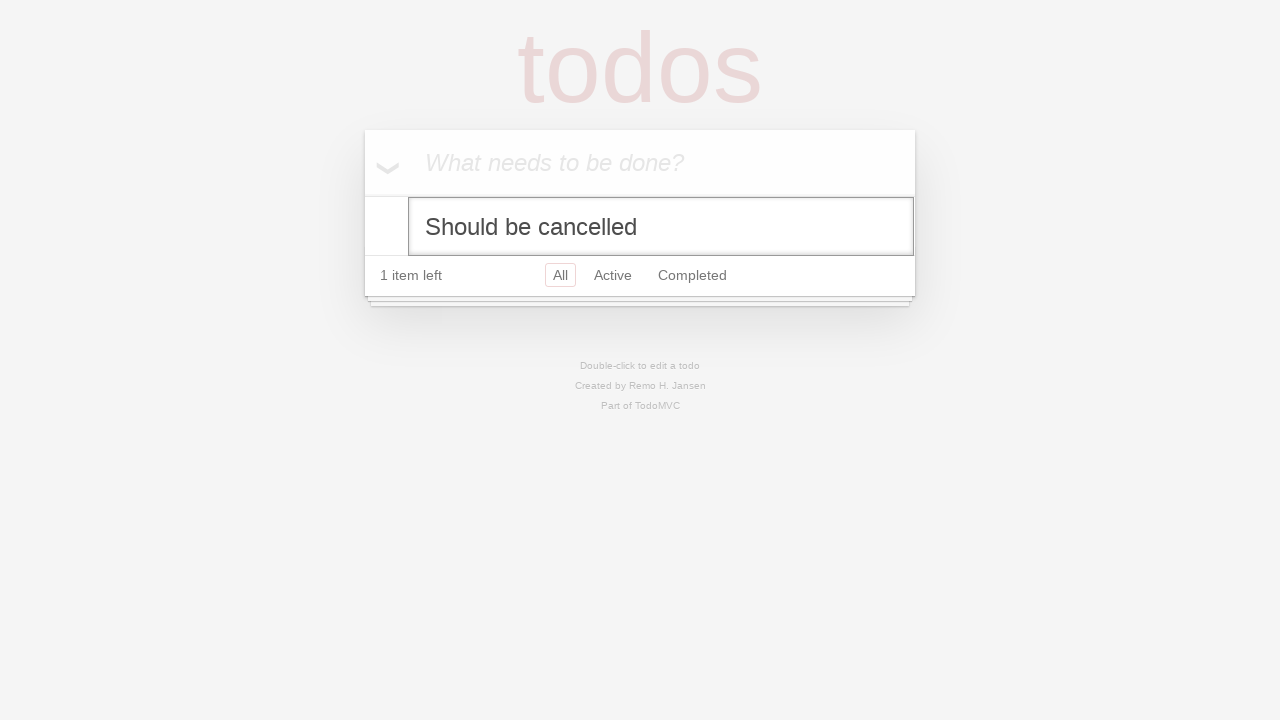

Clicked outside the edit field to blur it at (640, 68) on internal:role=heading[name="todos"i]
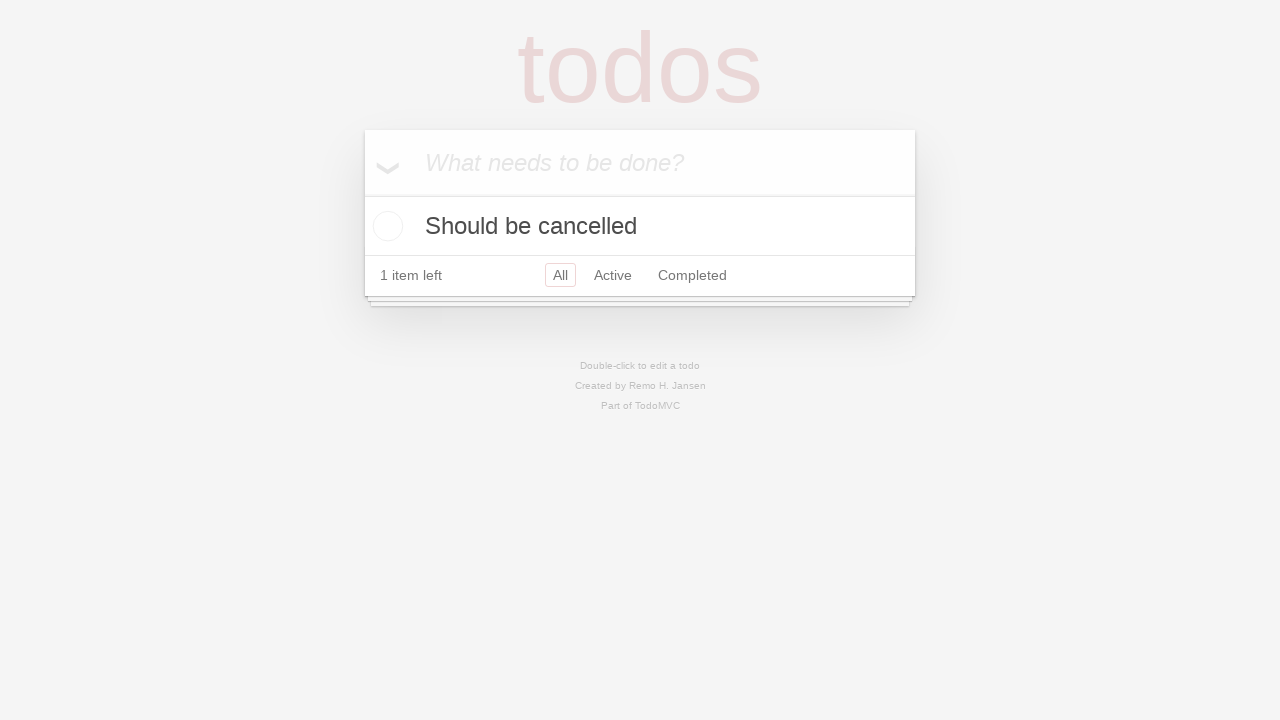

Waited for edit mode to exit
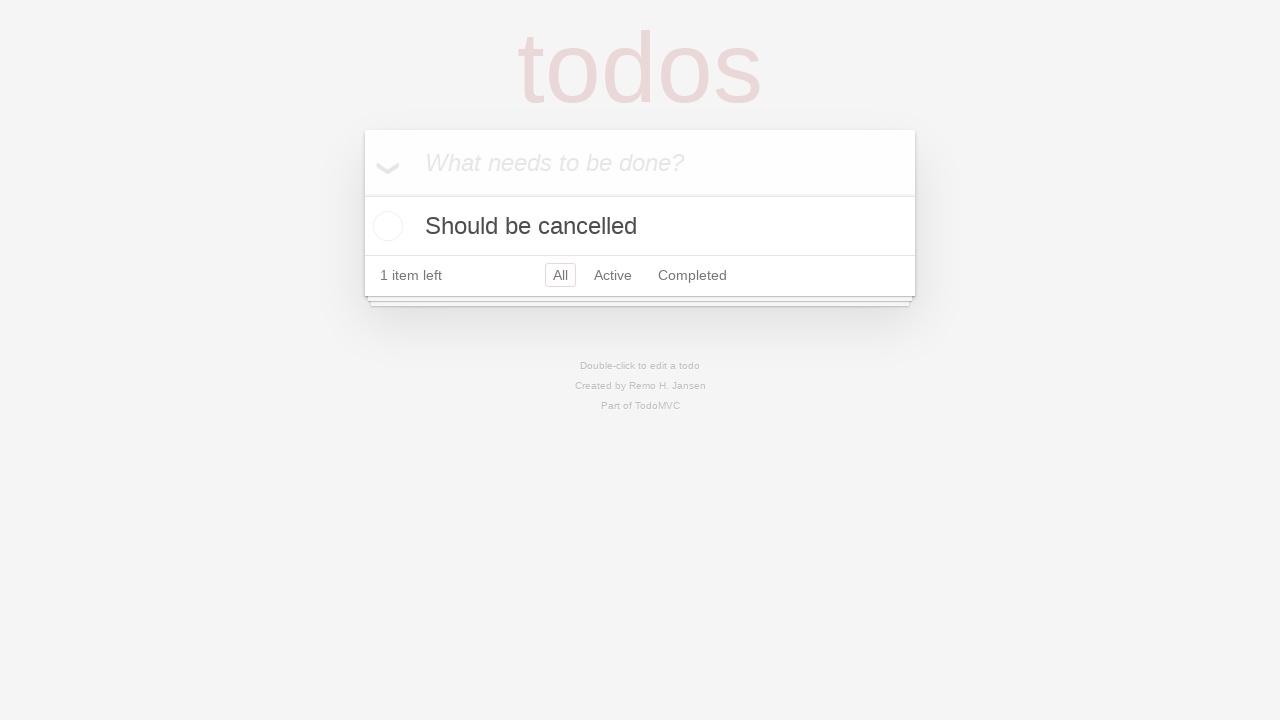

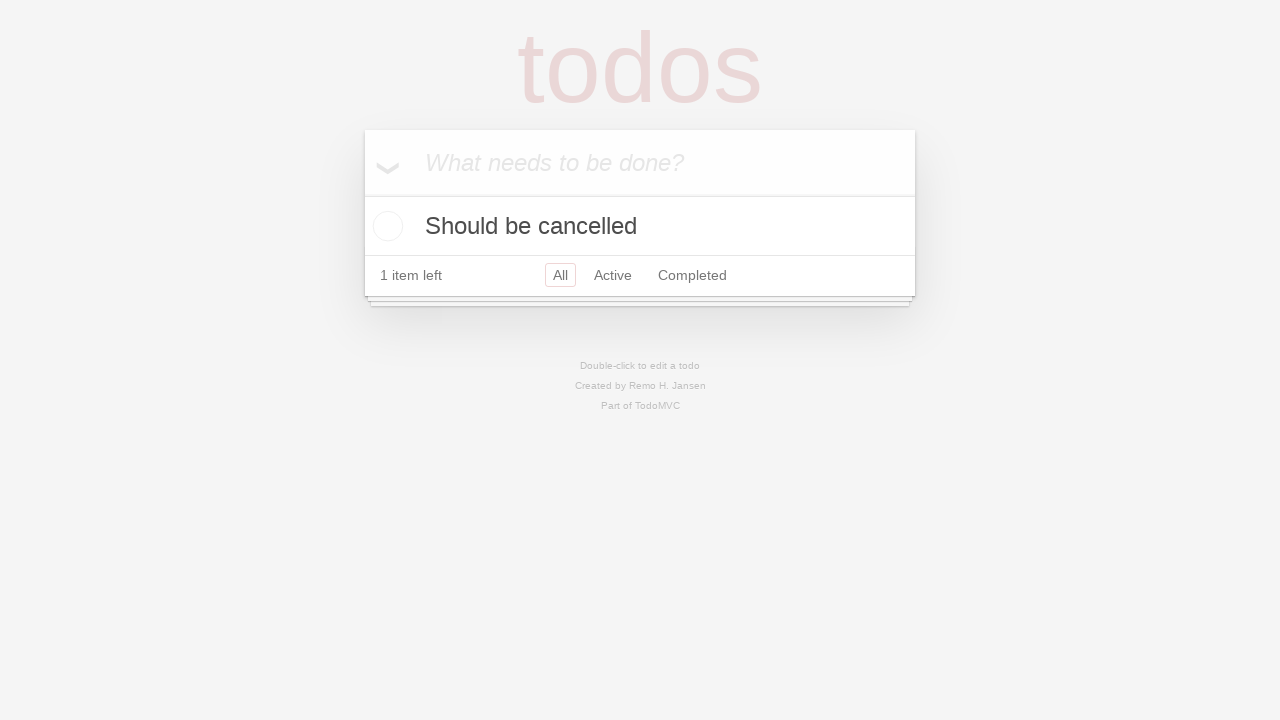